Navigates to AutomationTalks website and verifies the page loads by checking the title

Starting URL: https://www.AutomationTalks.com/

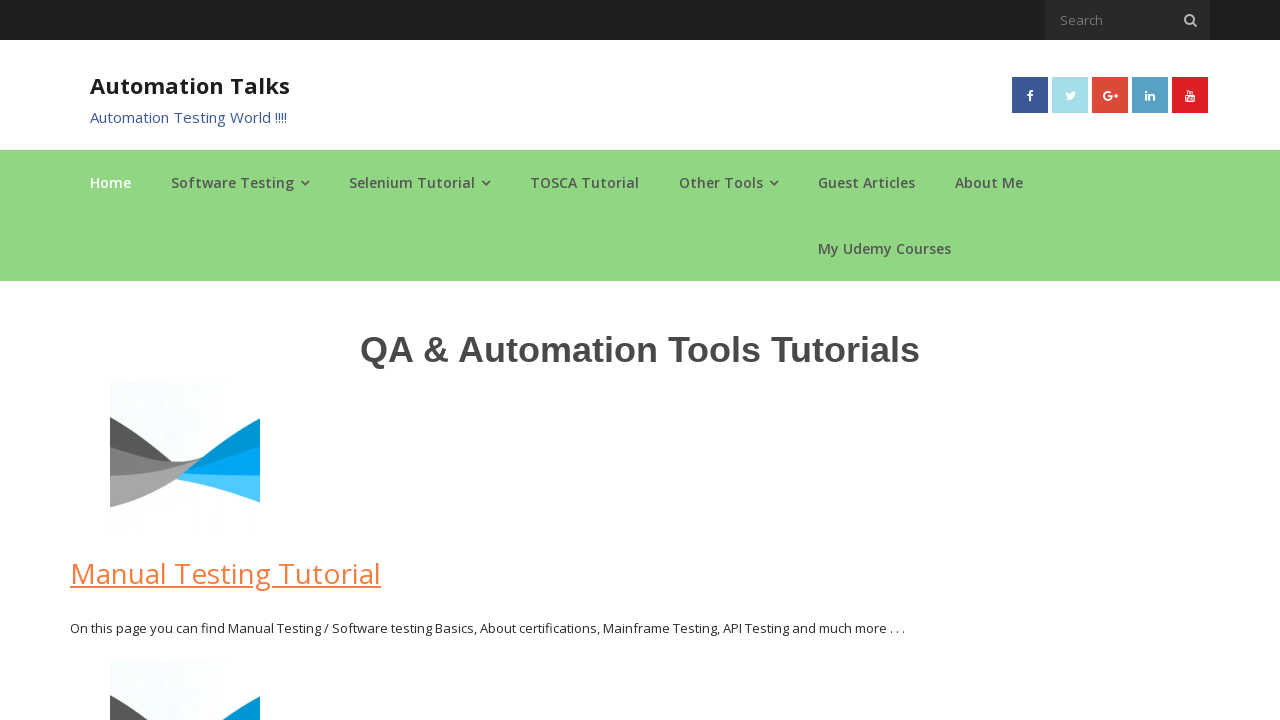

Navigated to AutomationTalks website
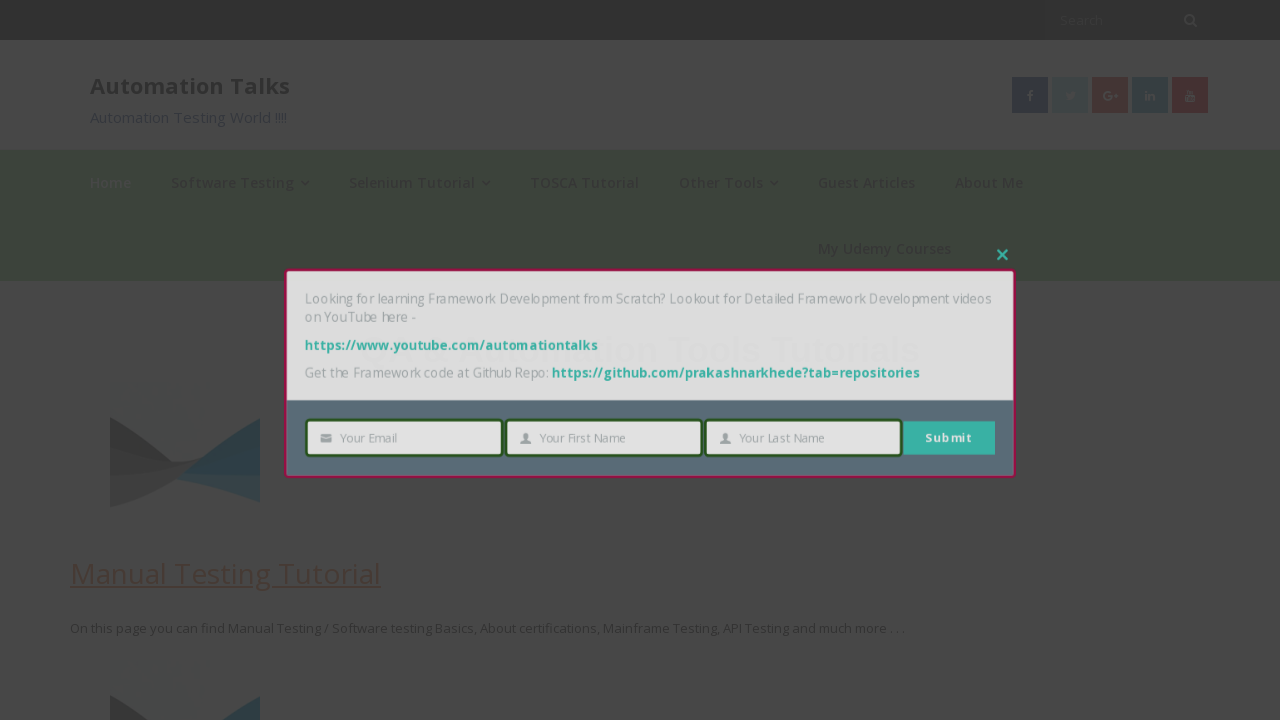

Page DOM content loaded
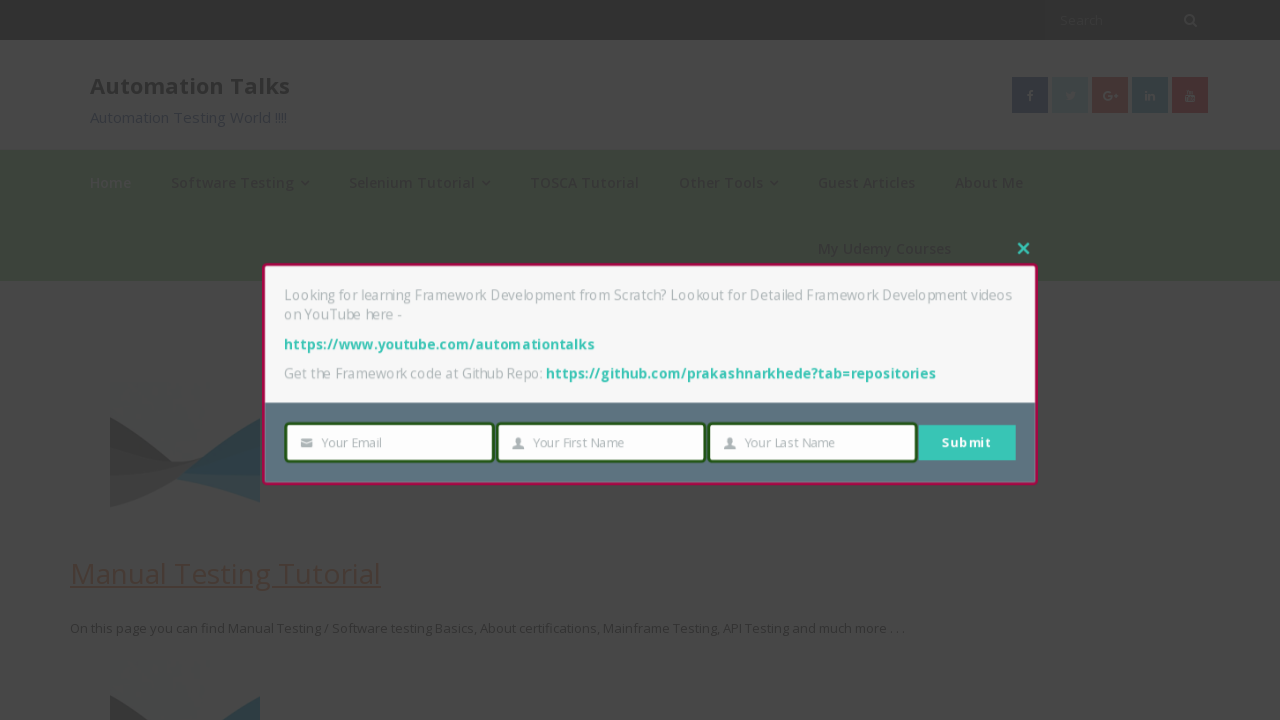

Retrieved page title: AutomationTalks - Learn Automation Testing
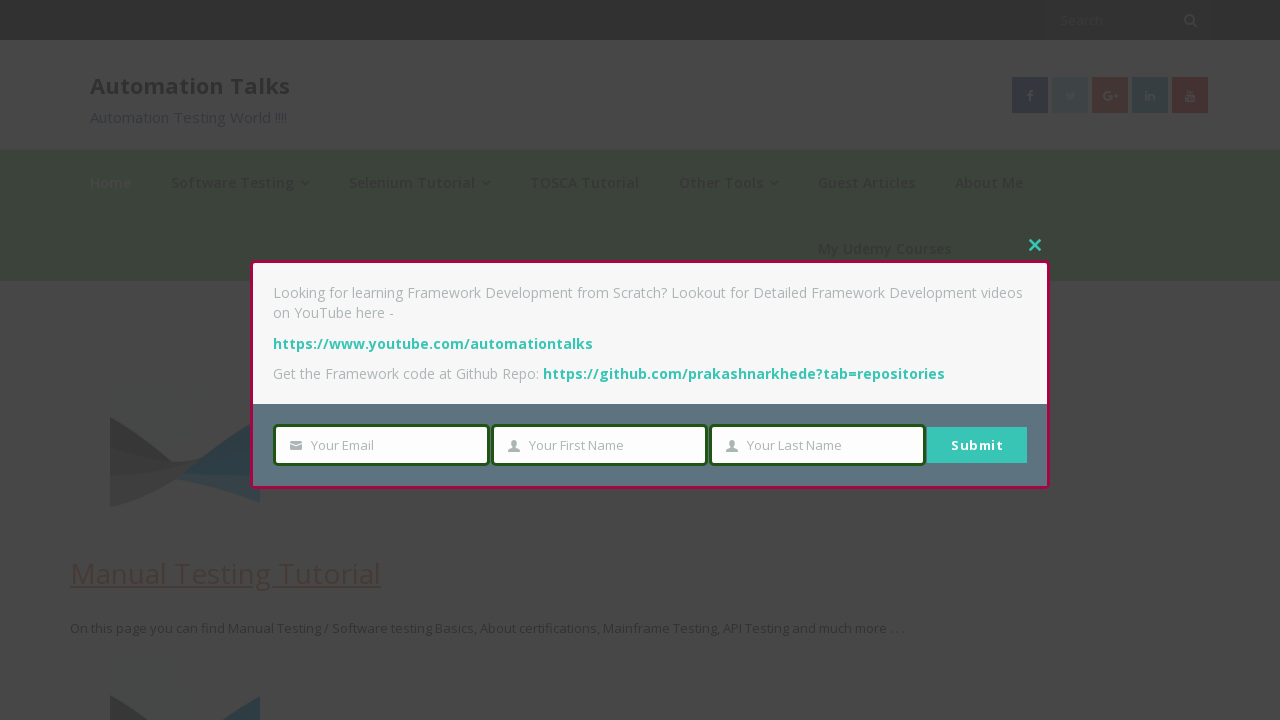

Verified page title is not empty
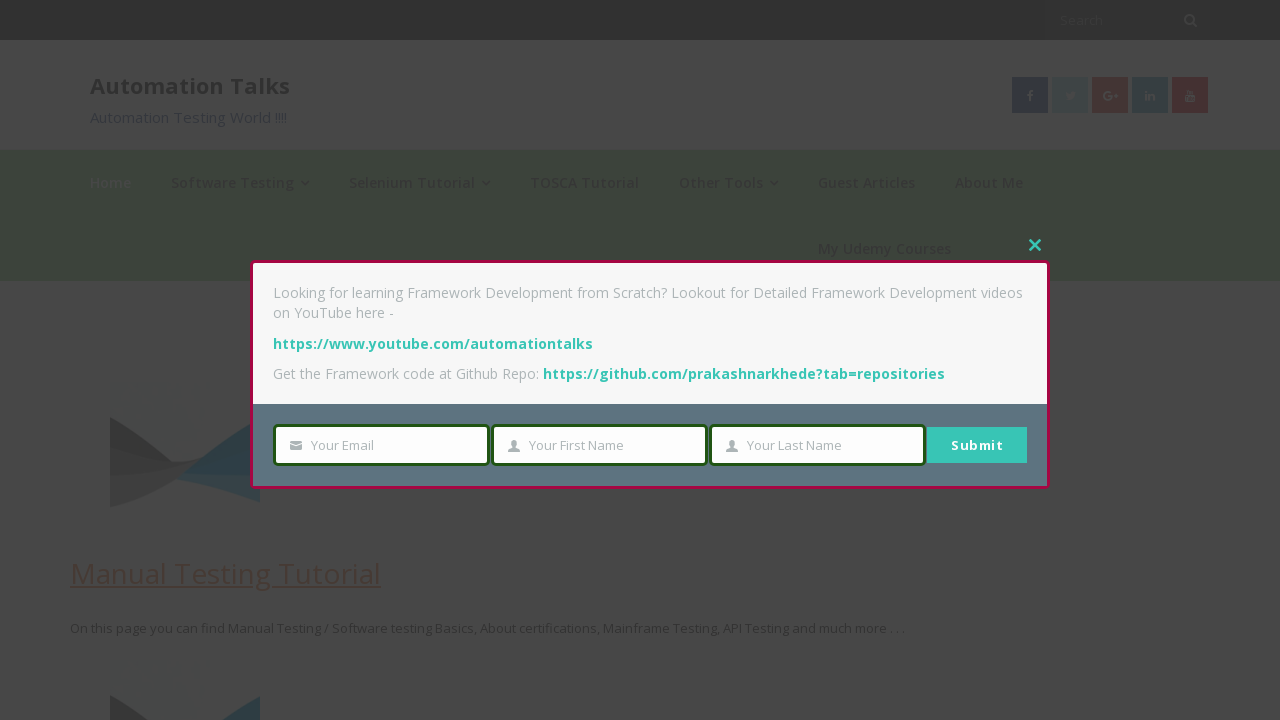

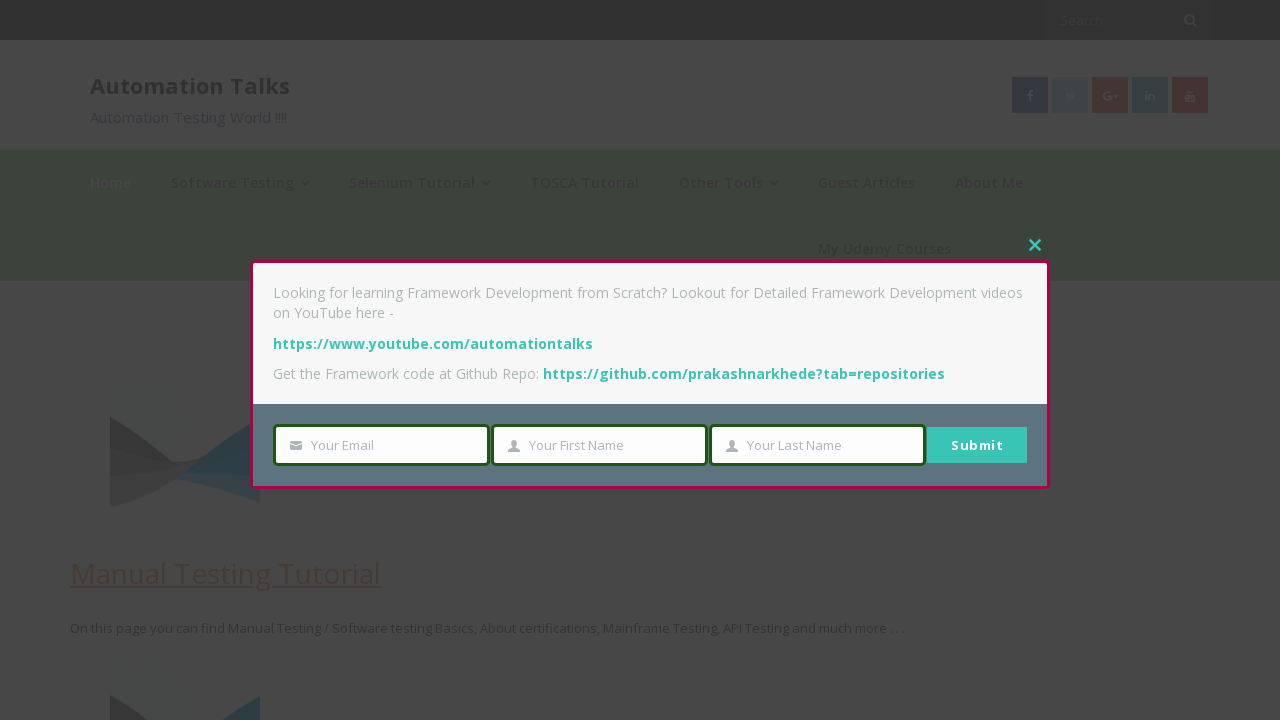